Tests browser window manipulation by maximizing the window, minimizing it by moving off-screen, and then maximizing again.

Starting URL: https://opensource-demo.orangehrmlive.com/

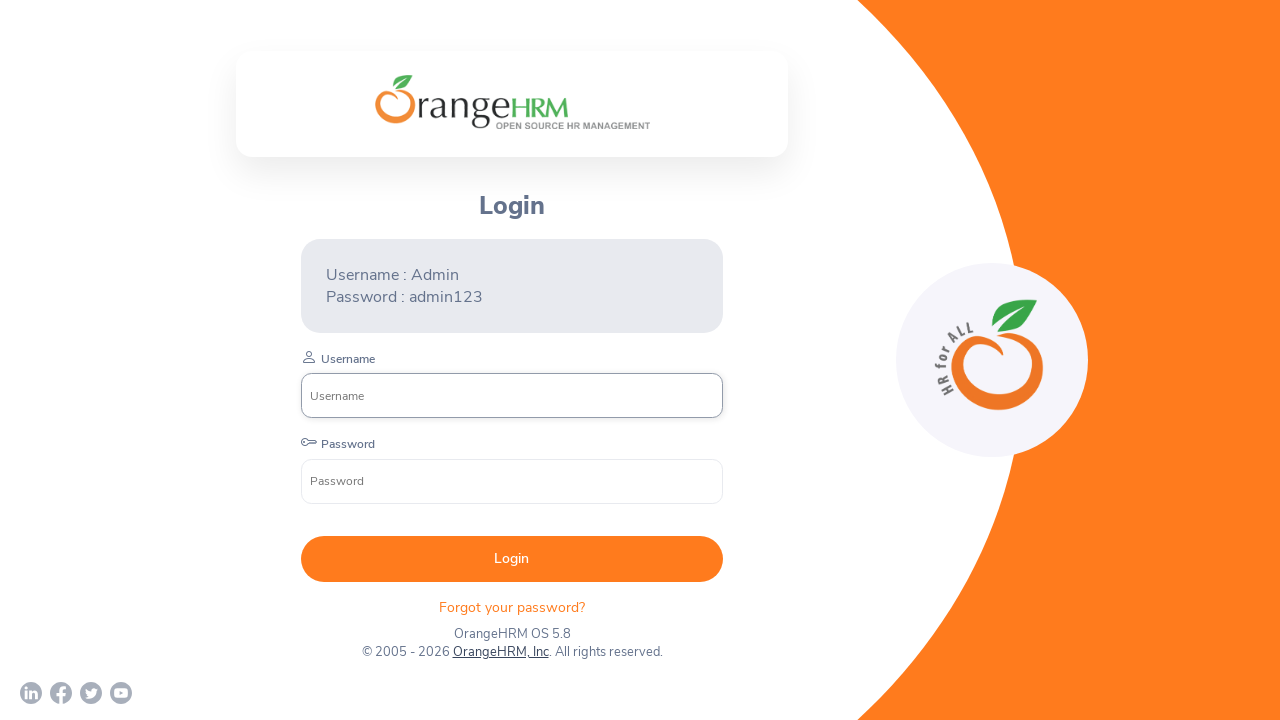

Page loaded - DOM content ready
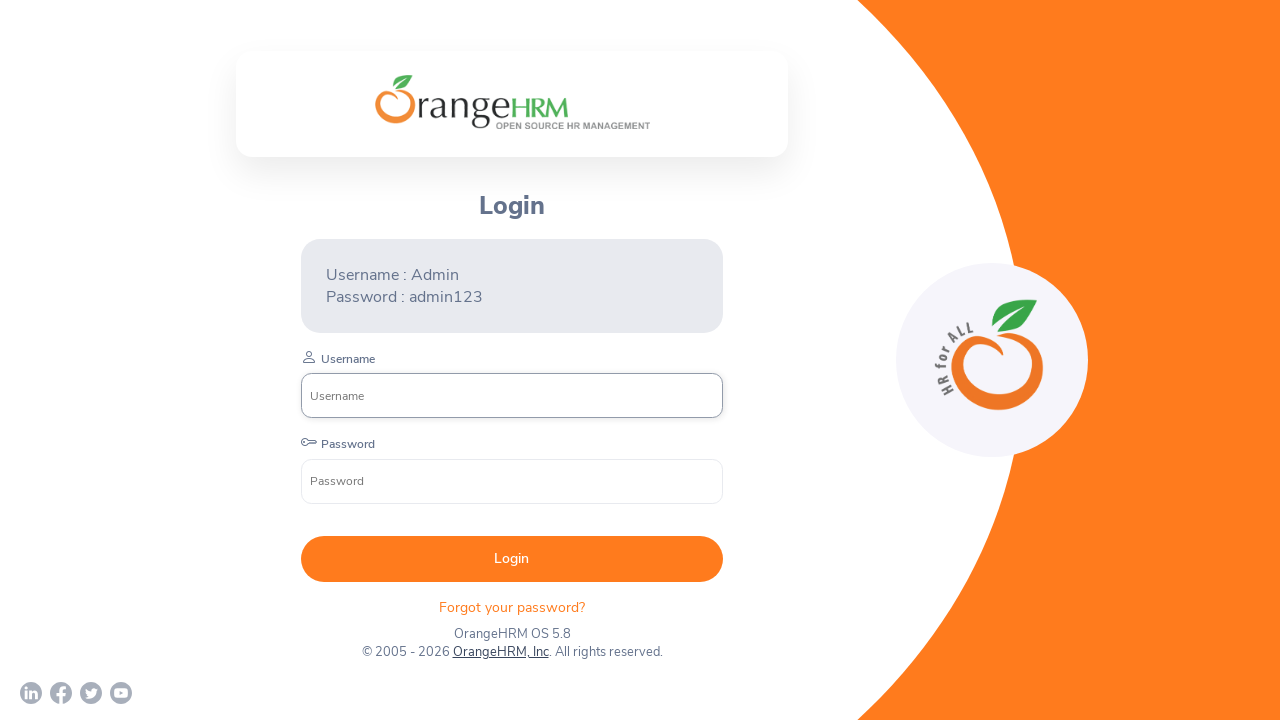

Maximized browser window to 1920x1080
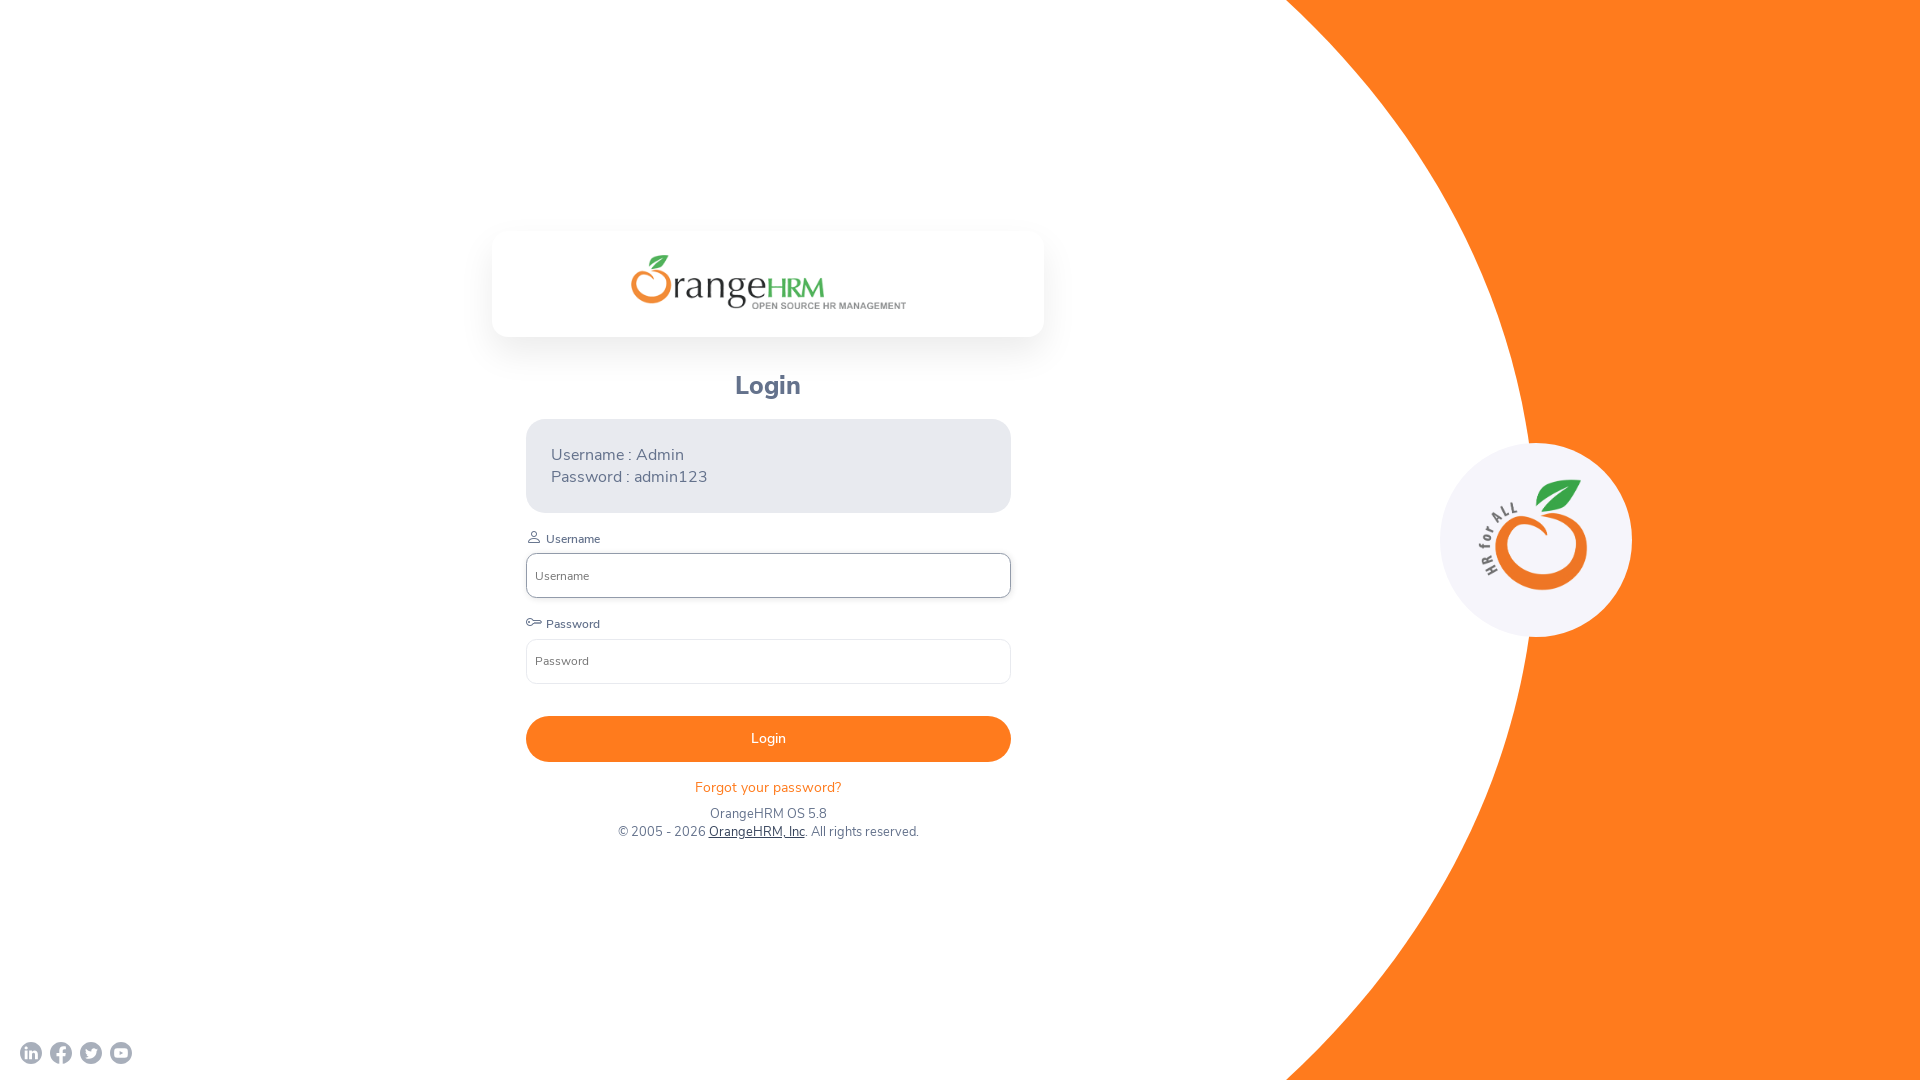

Minimized browser window to 100x100
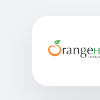

Maximized browser window again to 1920x1080
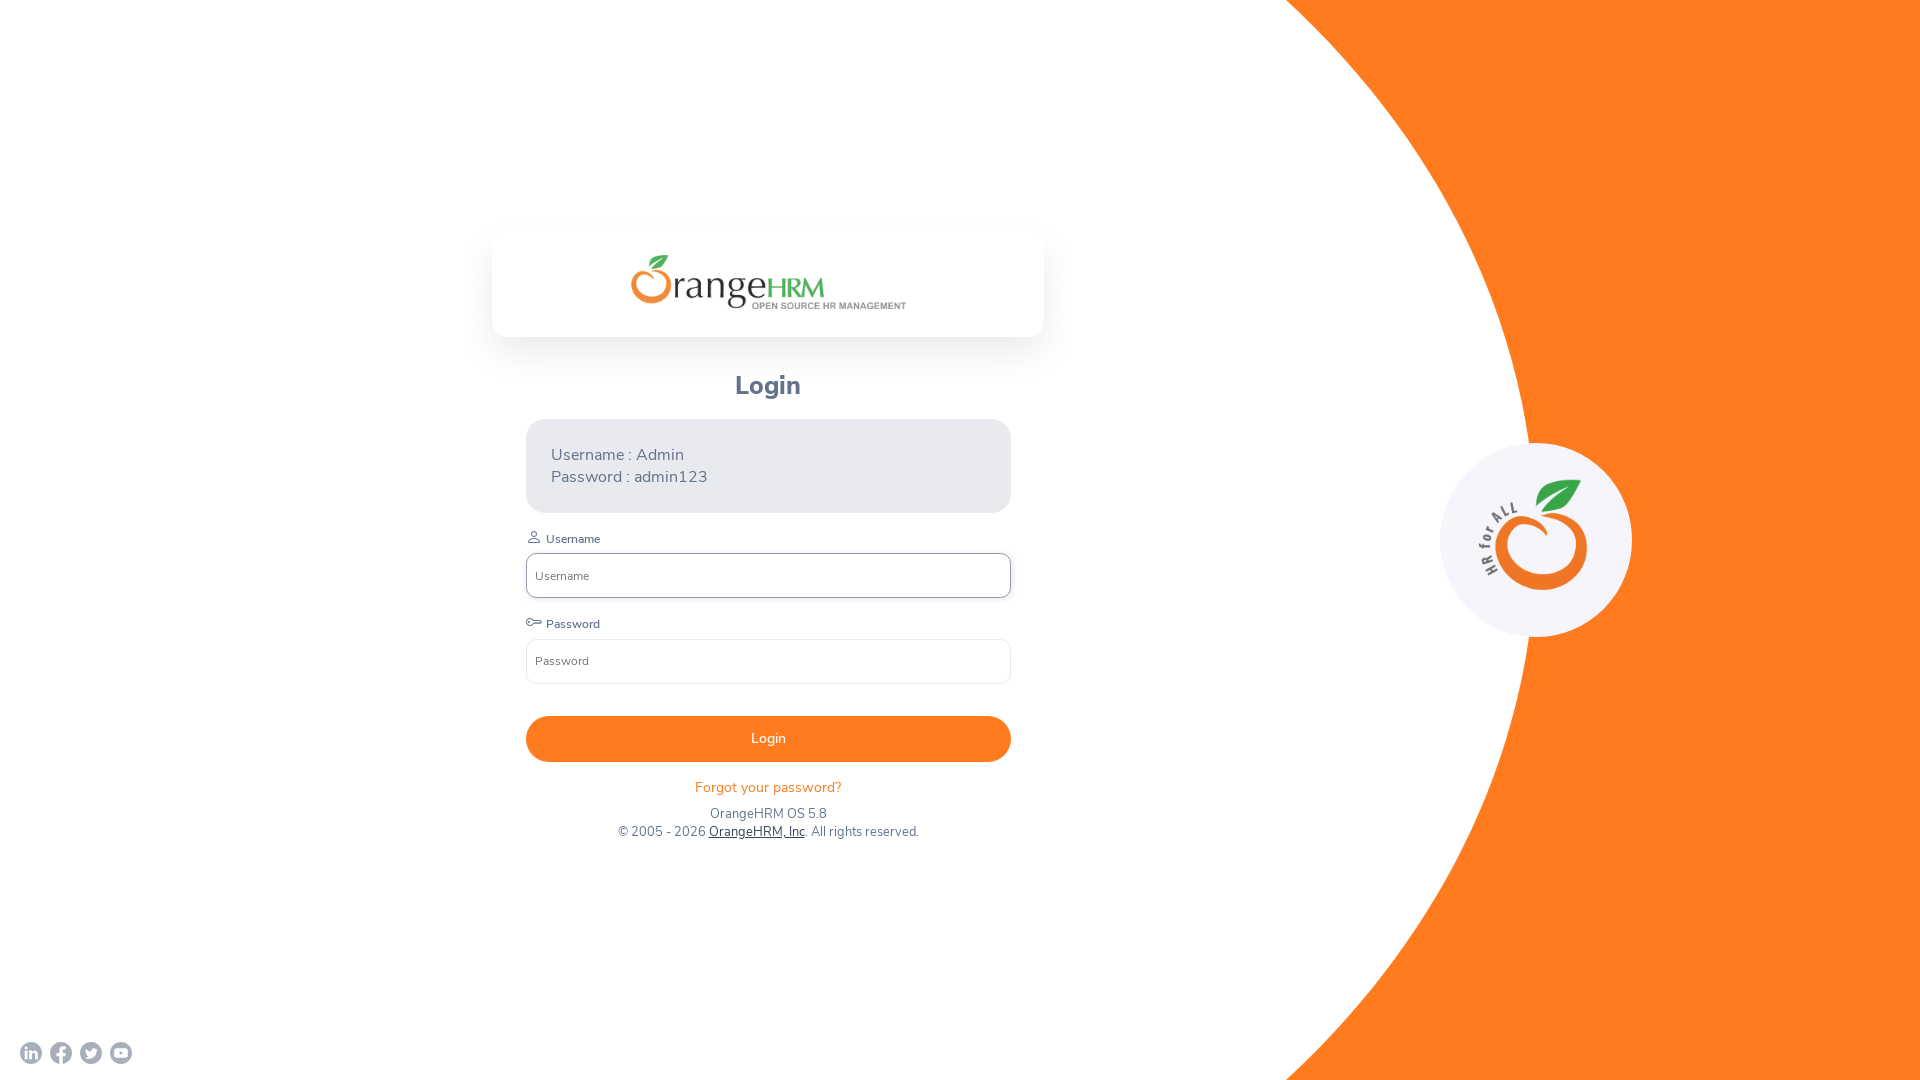

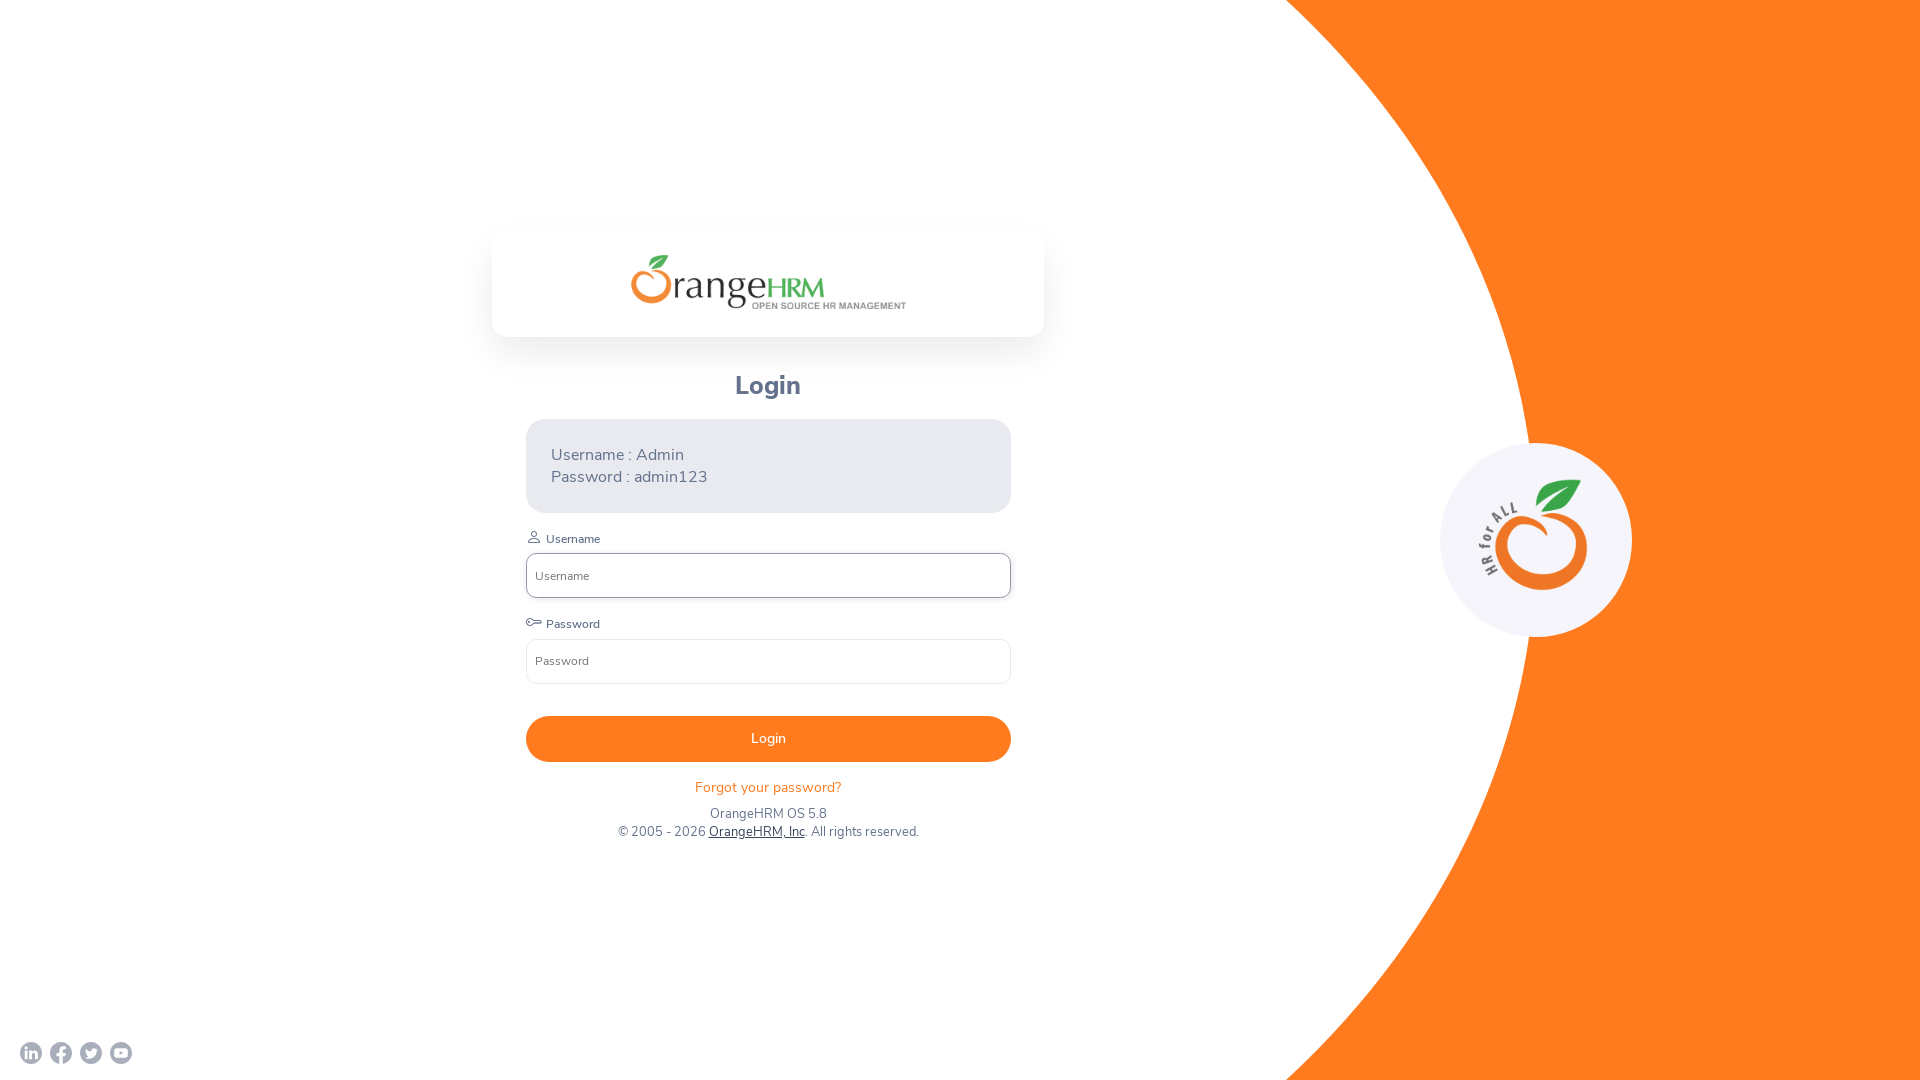